Tests hover functionality by hovering over the first avatar image and verifying that the caption/additional information becomes visible.

Starting URL: http://the-internet.herokuapp.com/hovers

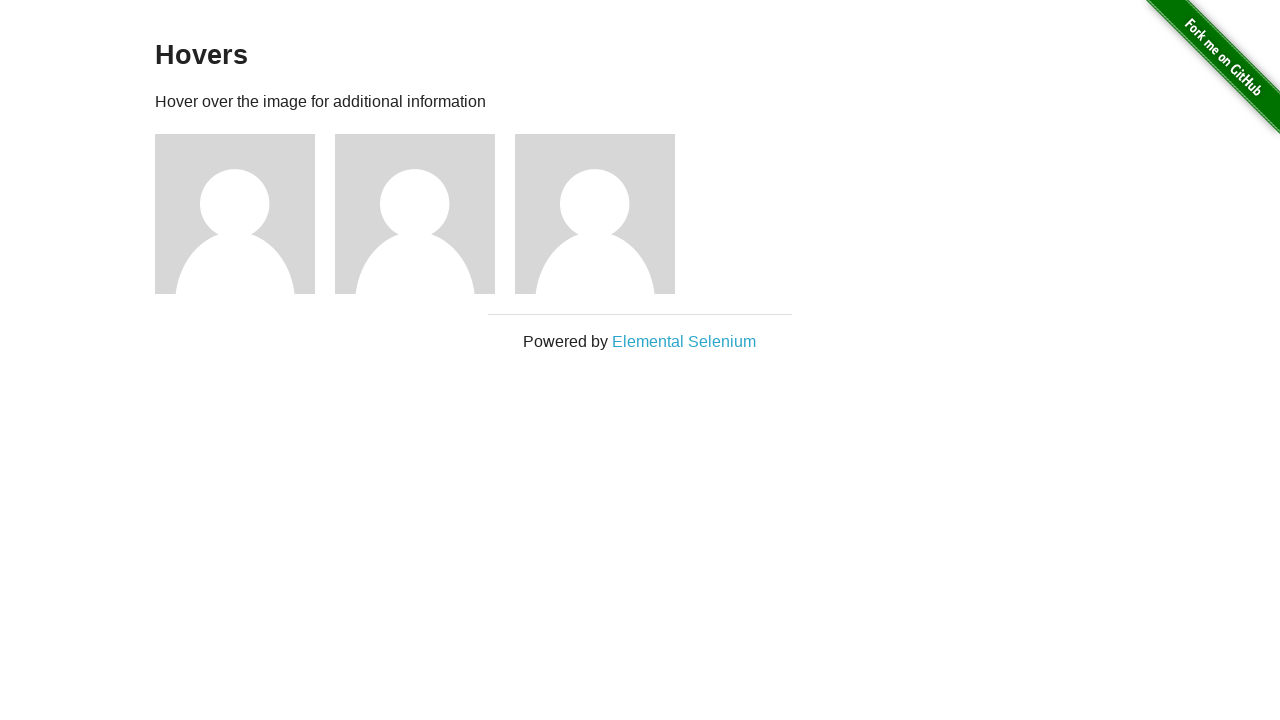

Hovered over the first avatar image at (245, 214) on .figure >> nth=0
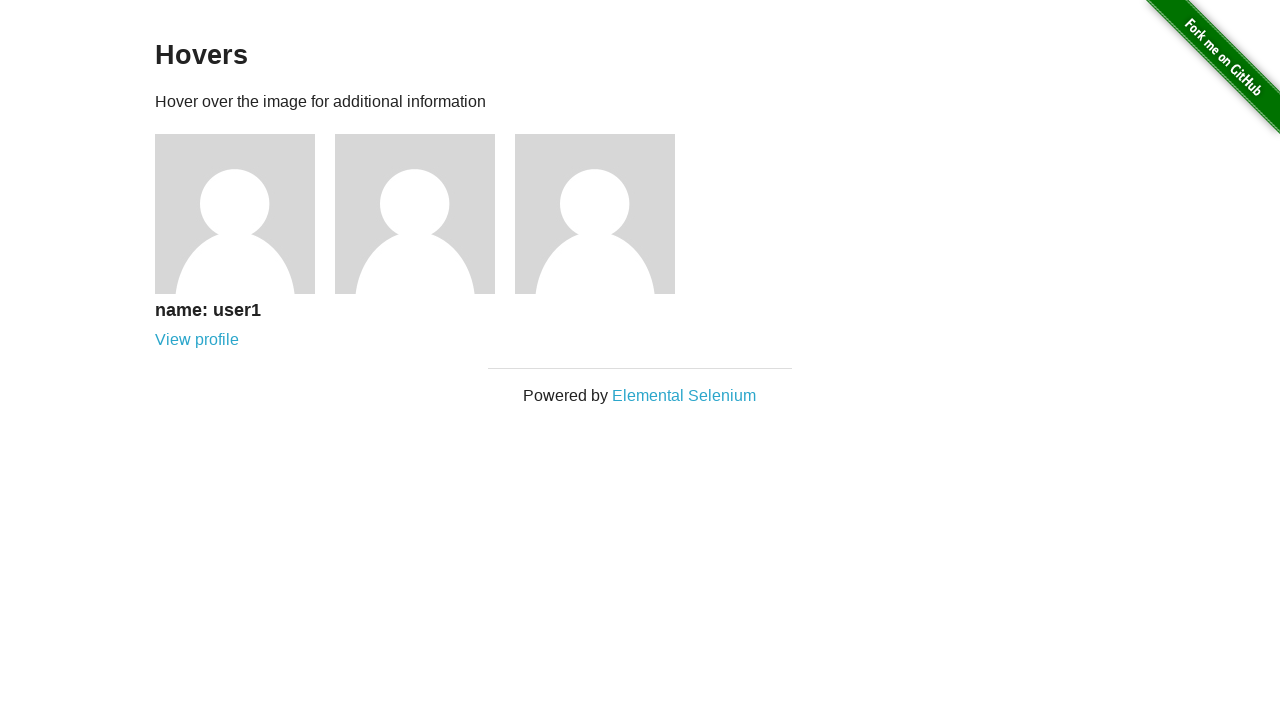

Waited for figcaption to appear
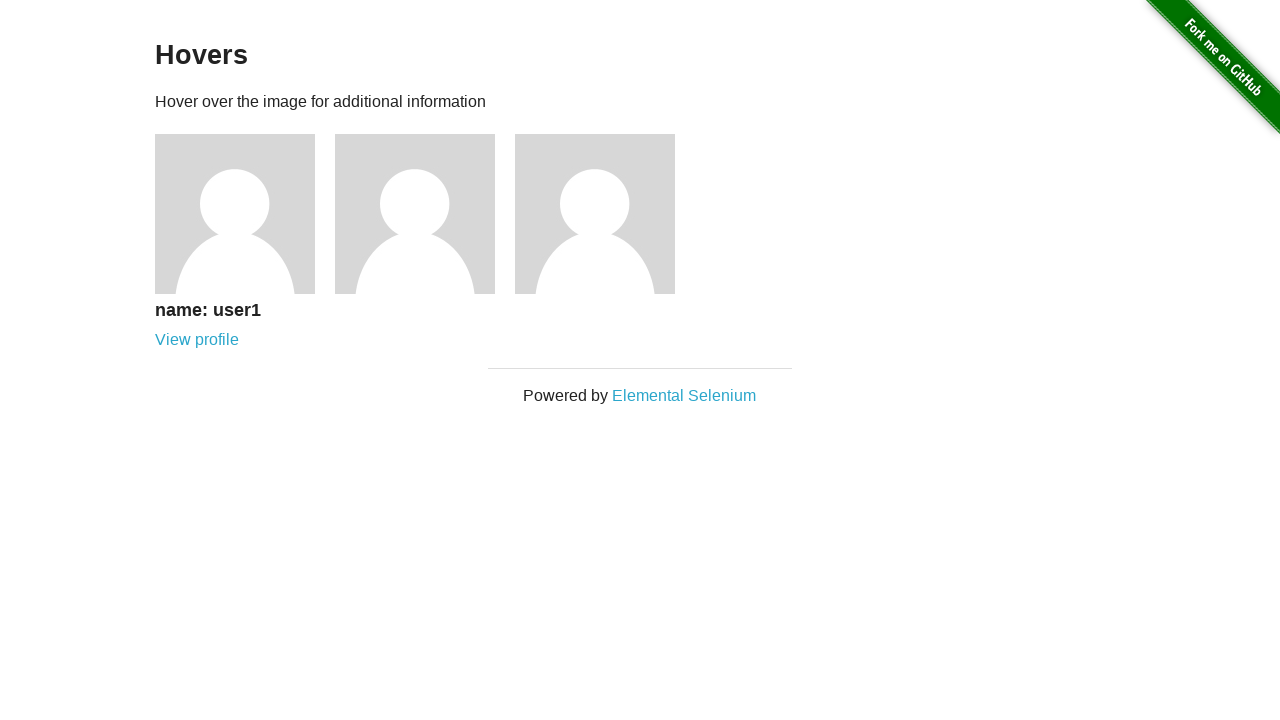

Verified that the caption/additional information is now visible
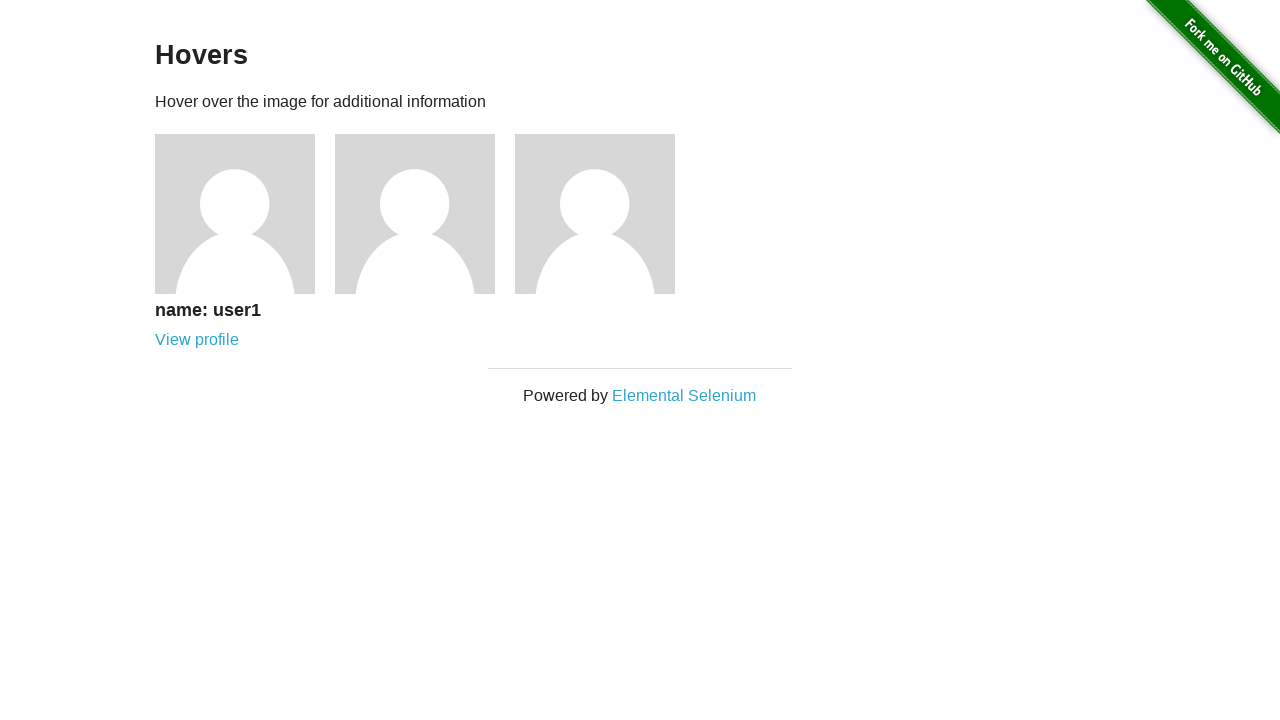

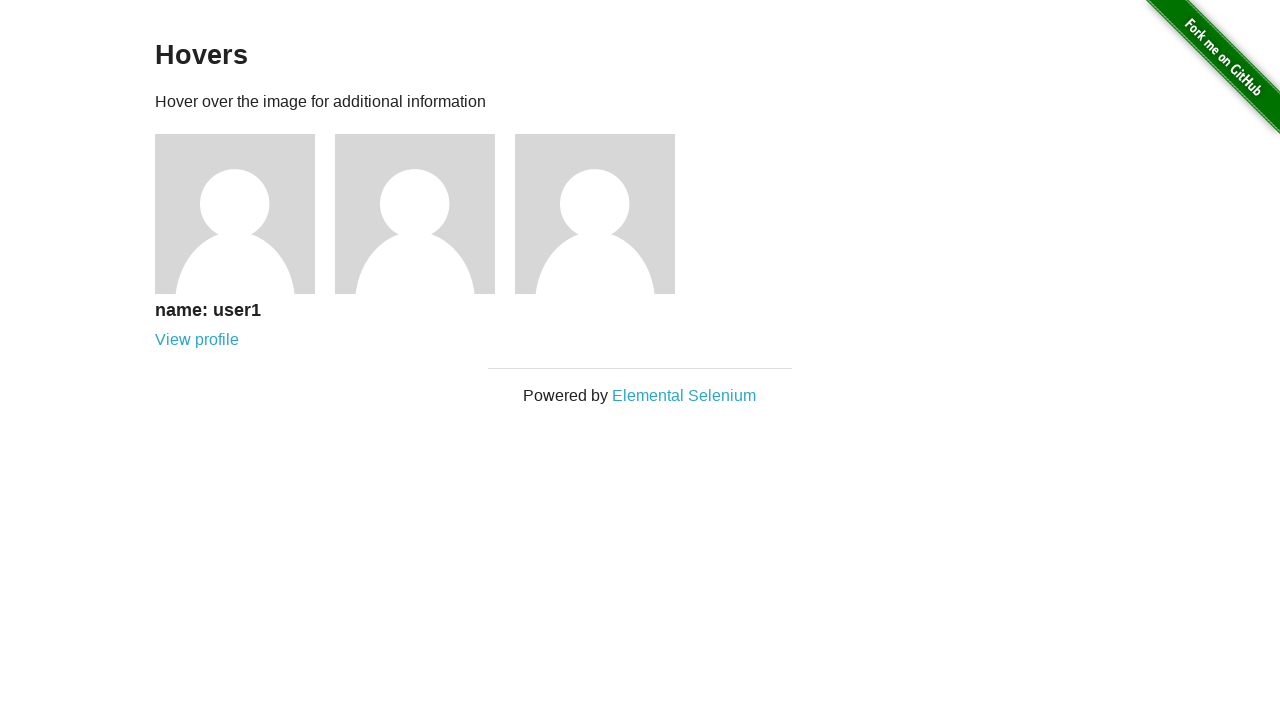